Simple test that navigates to Fiverr homepage and verifies the page loads successfully.

Starting URL: https://www.fiverr.com/

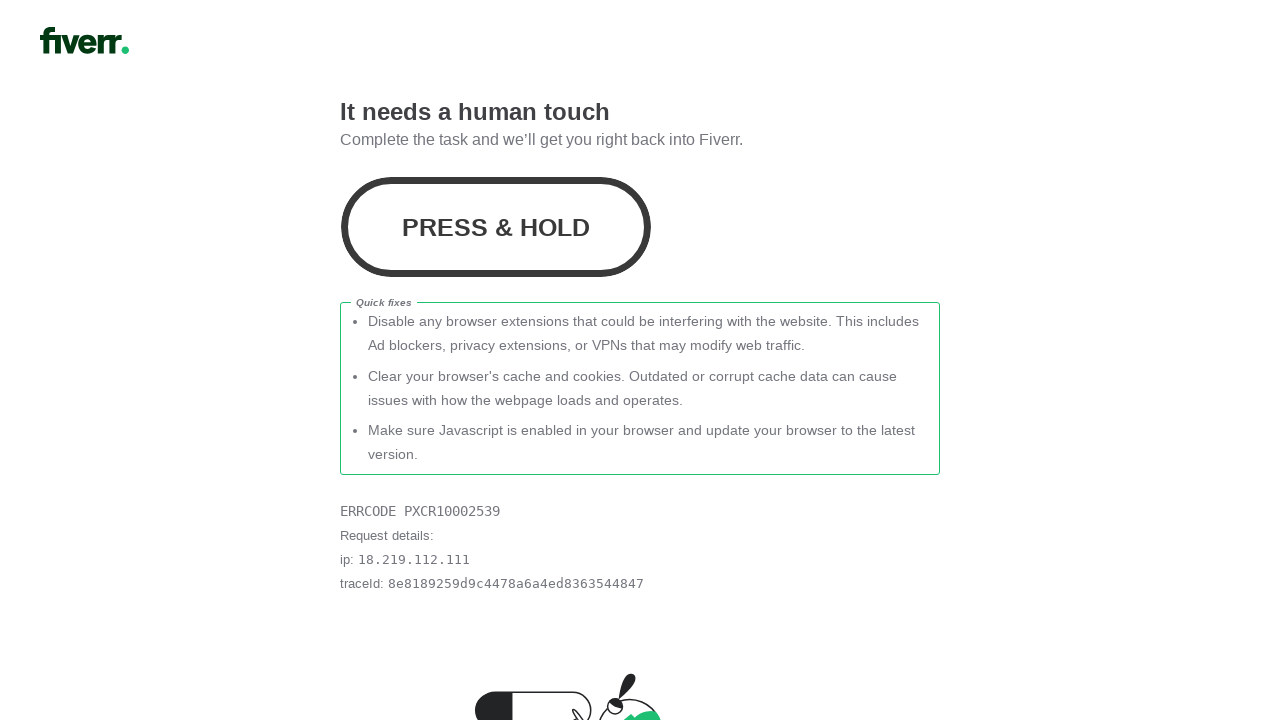

Navigated to Fiverr homepage
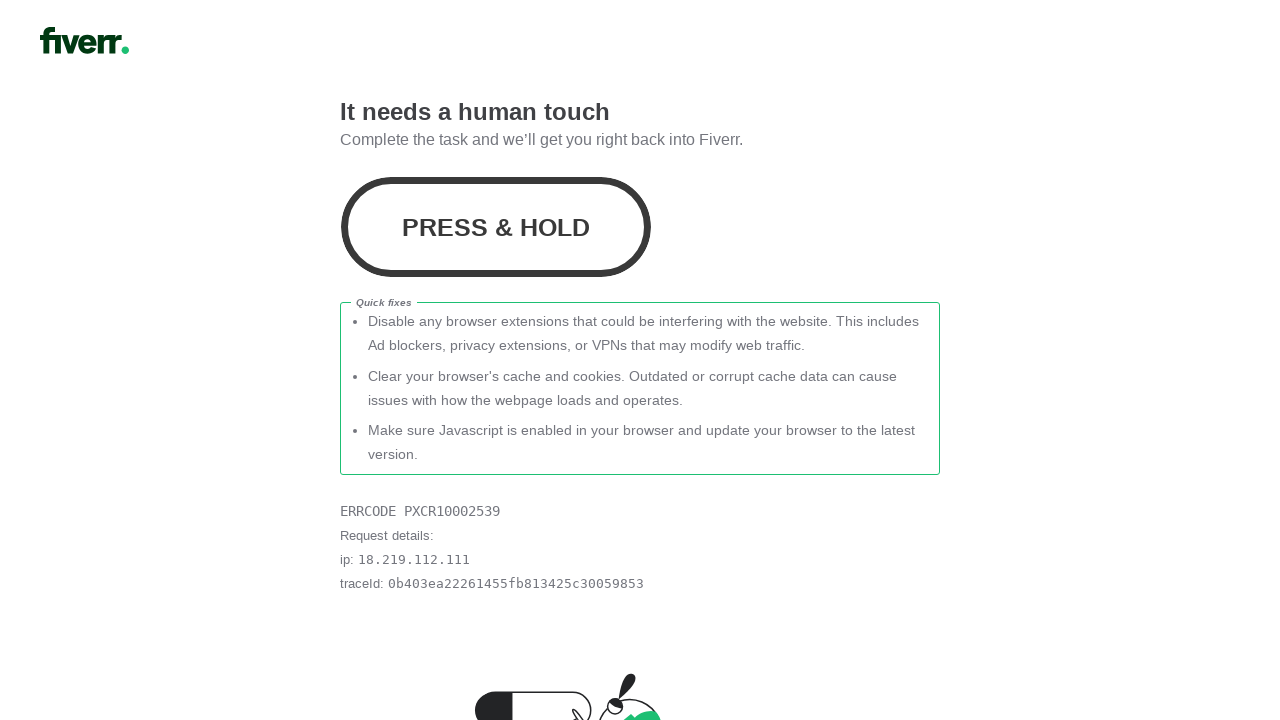

Page DOM content loaded
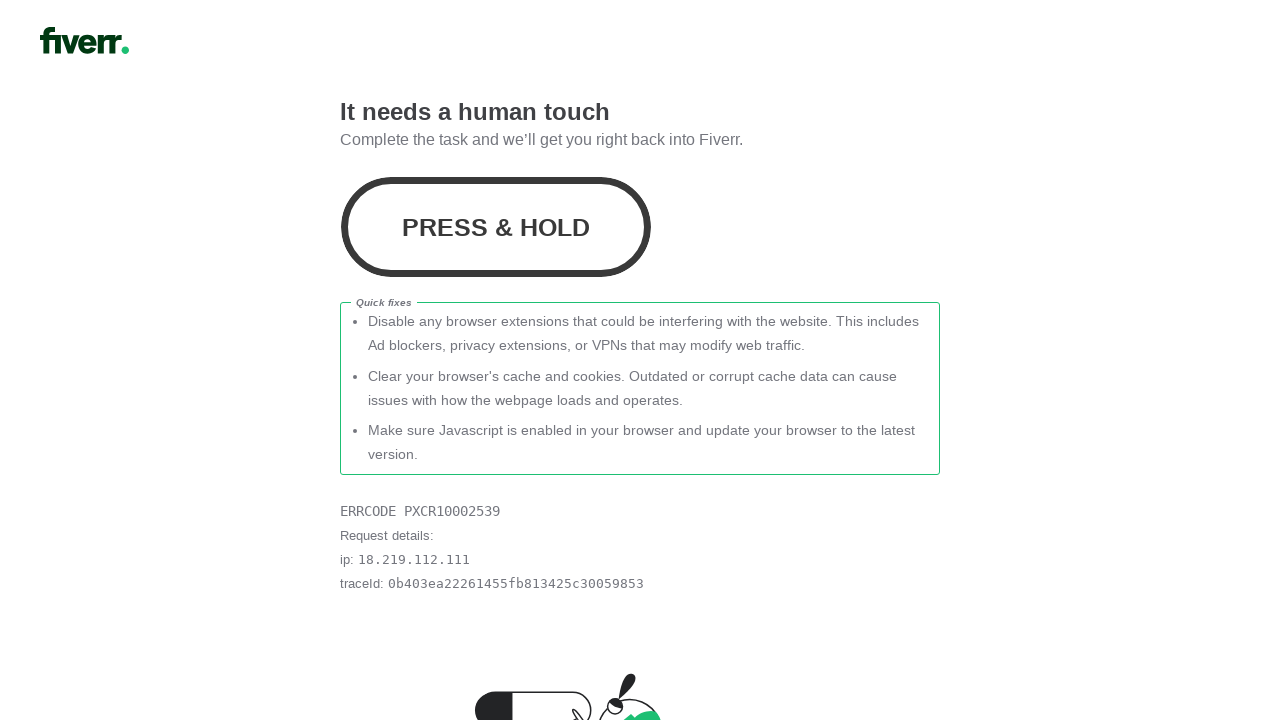

Body element present - page loaded successfully
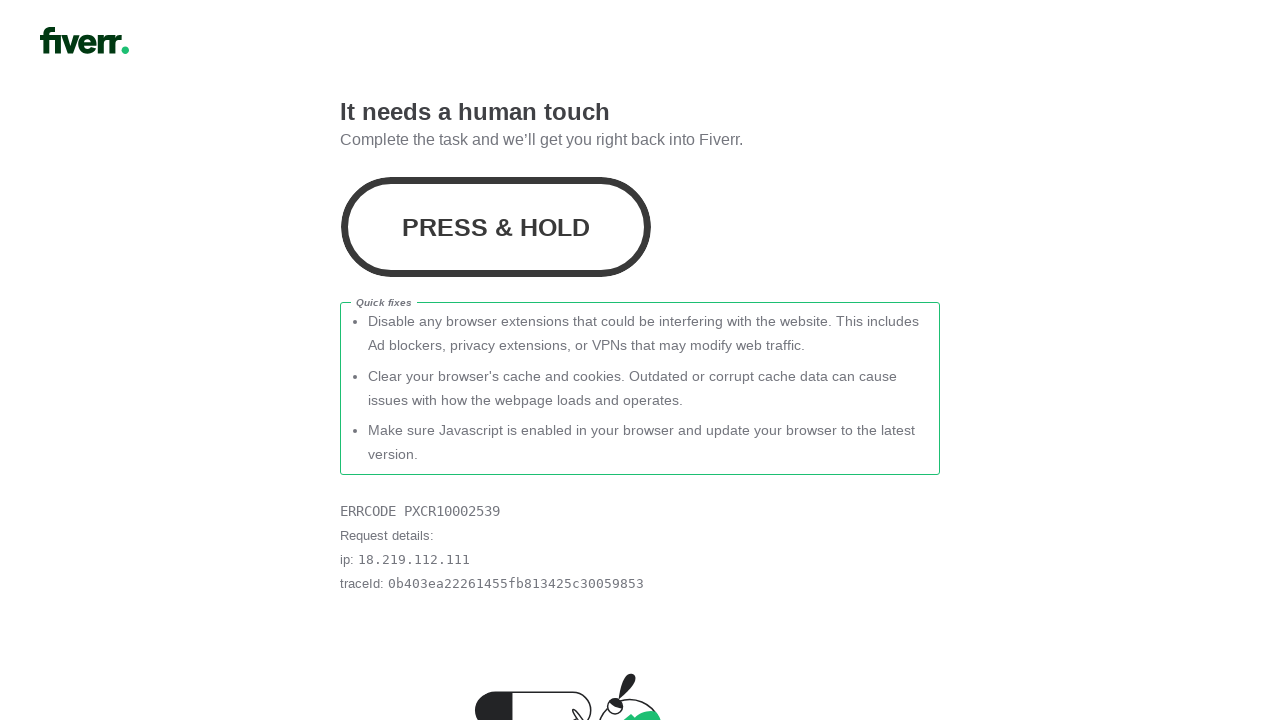

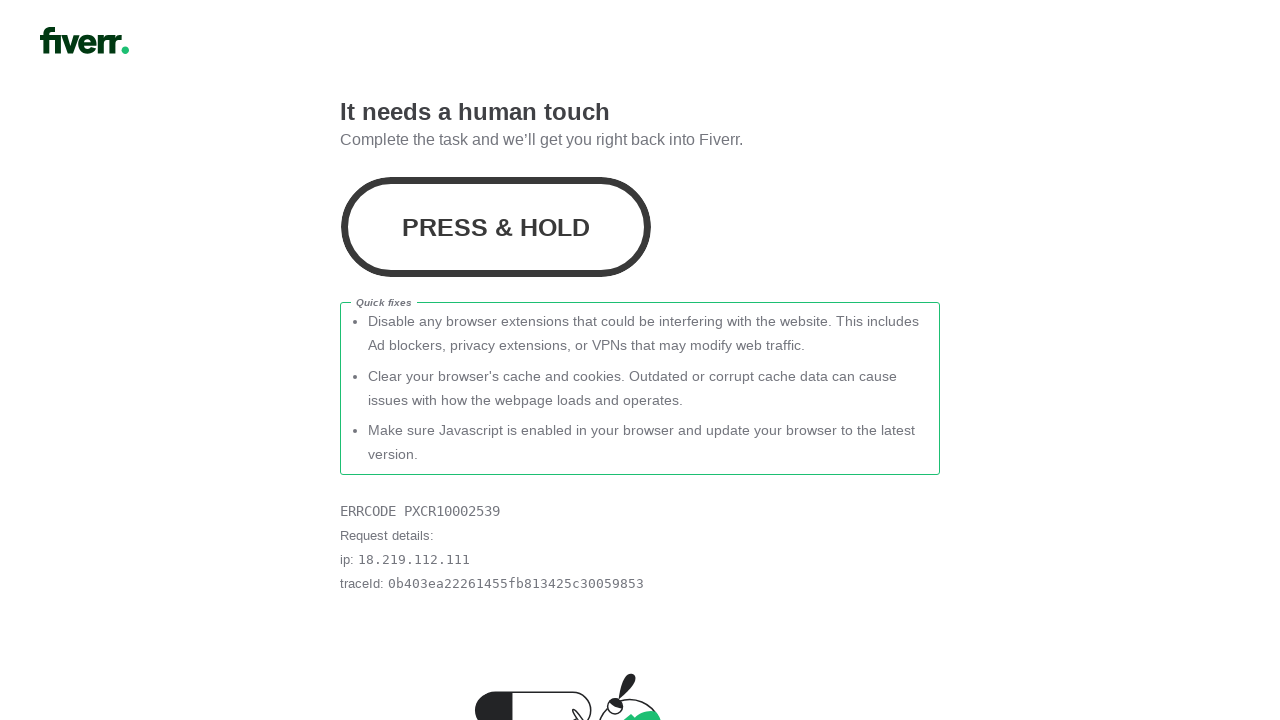